Tests the sortable list functionality on DemoQA by dragging and dropping list items to reorder them

Starting URL: https://demoqa.com/sortable

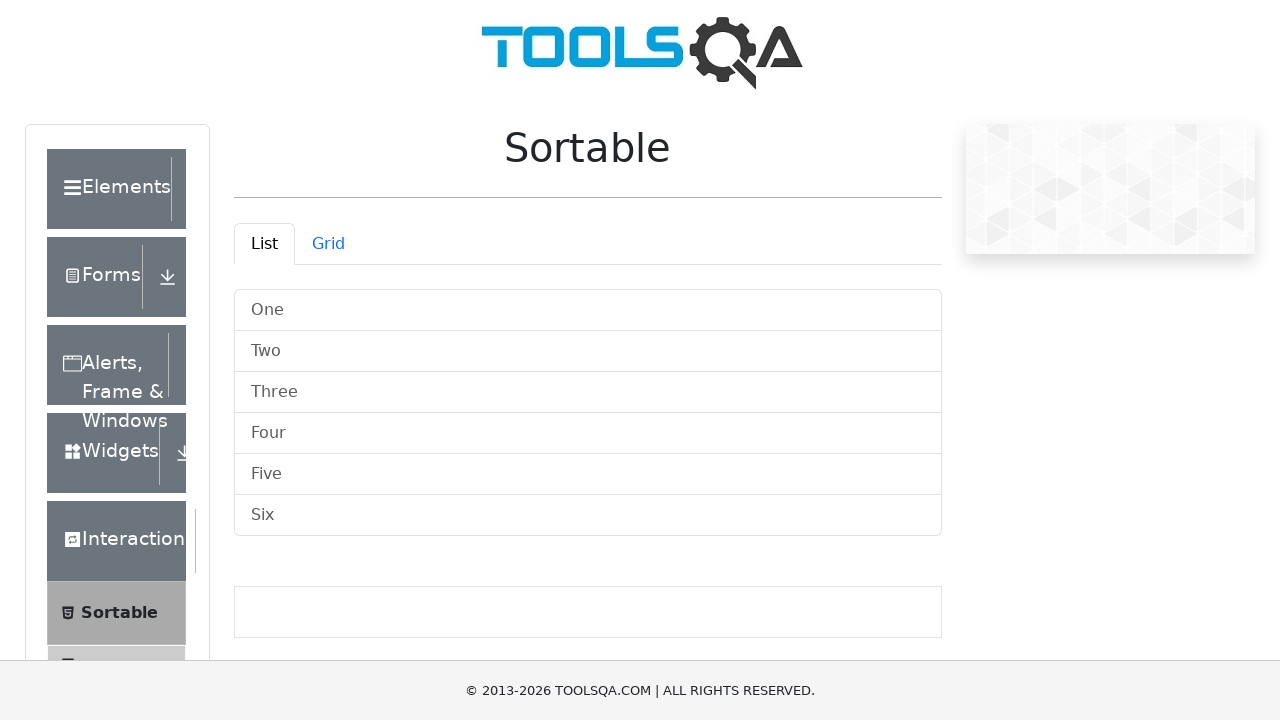

Scrolled down 400px to view the sortable list
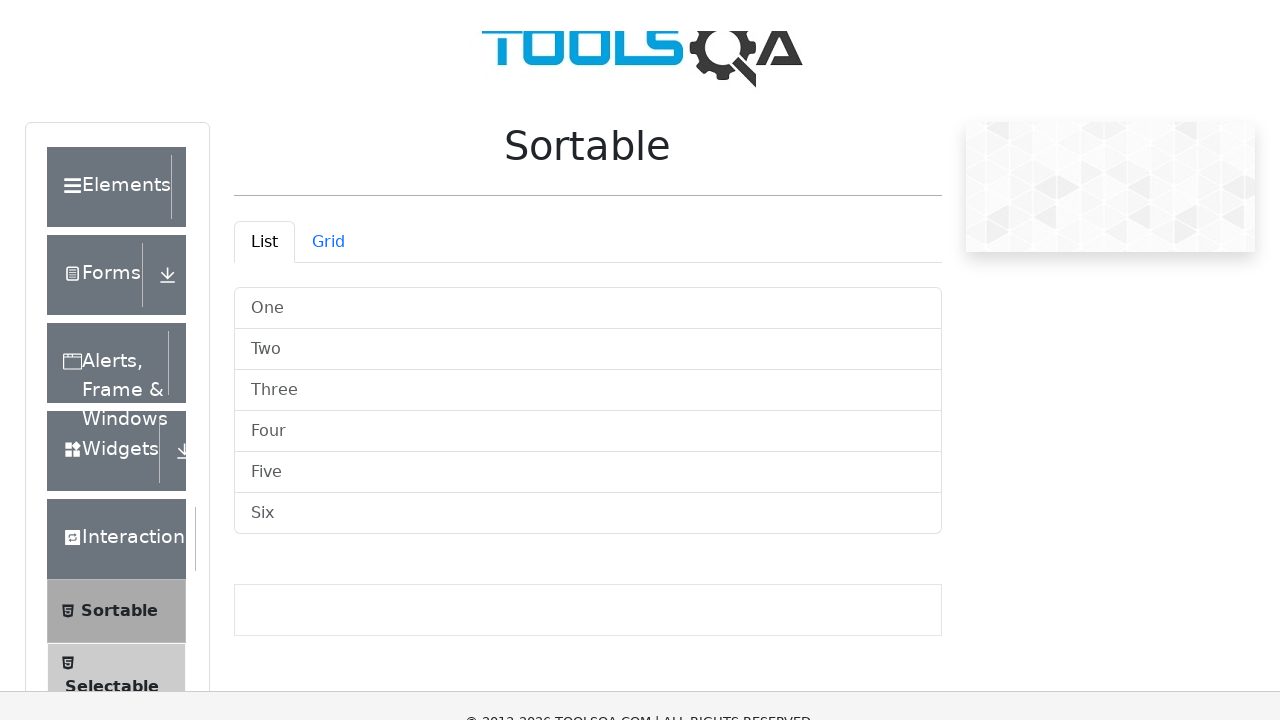

Located all list items in the sortable list
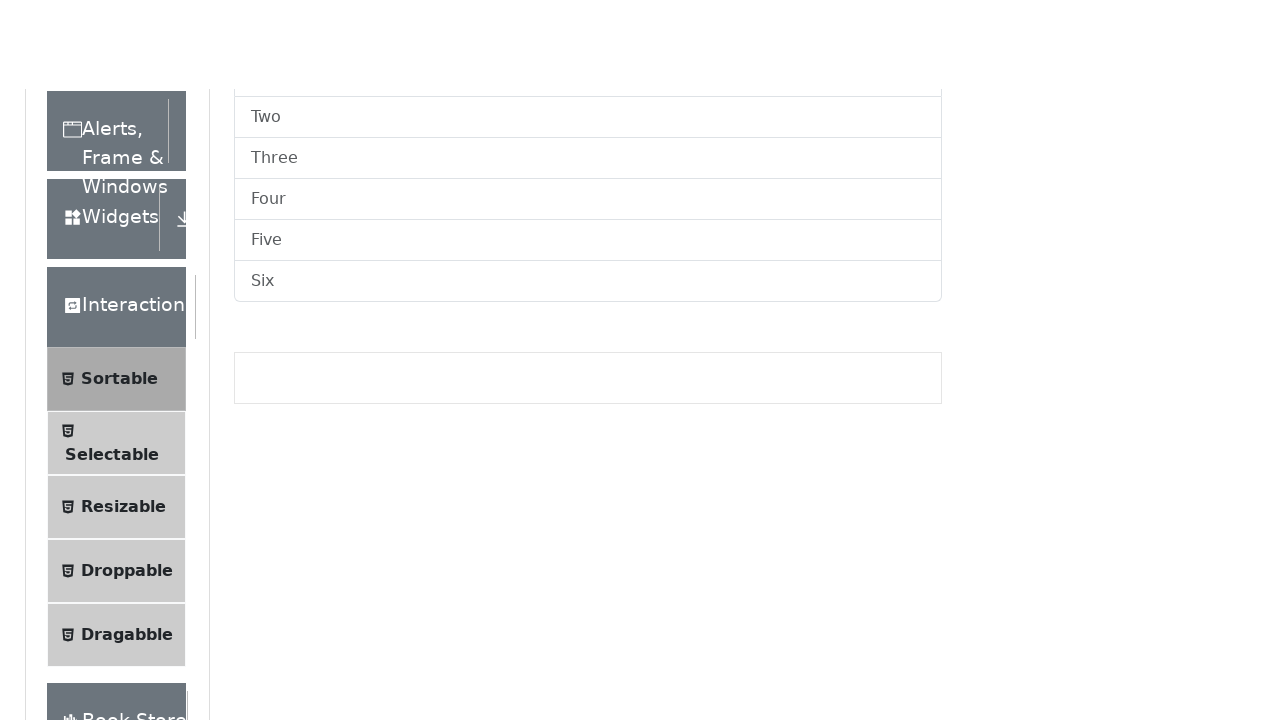

Waited for sortable list items to become visible
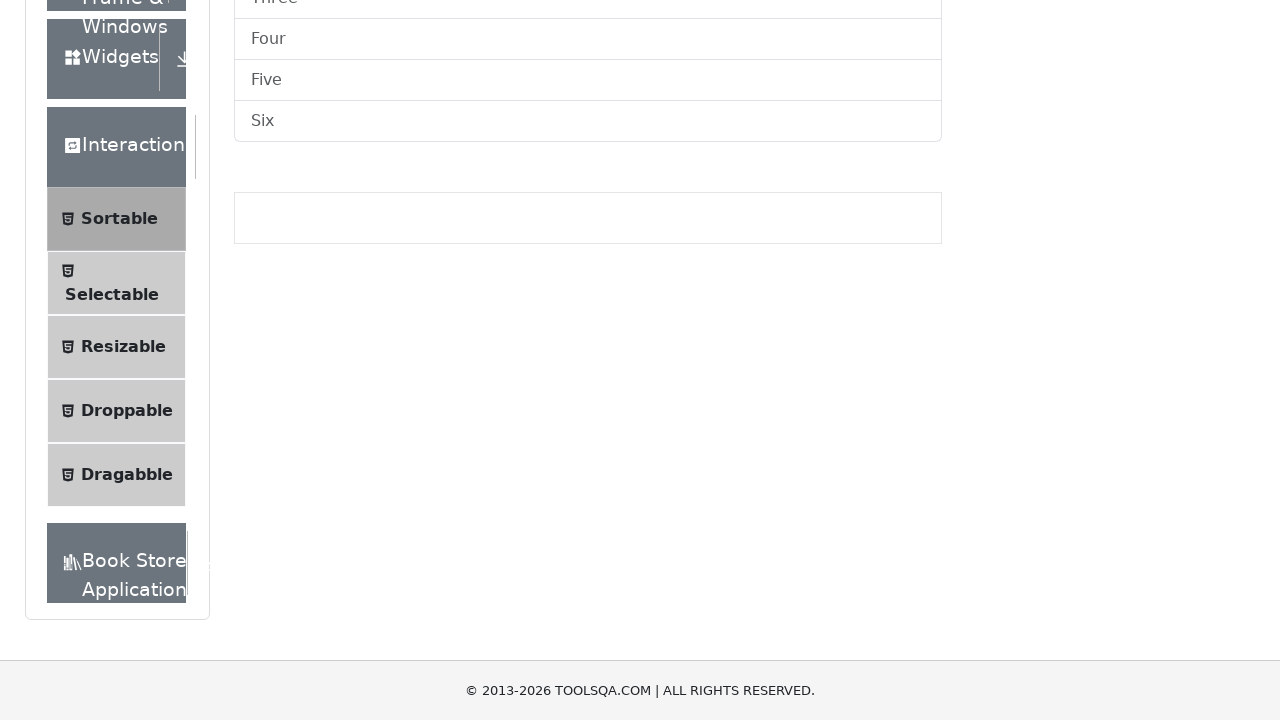

Retrieved count of list items: 6
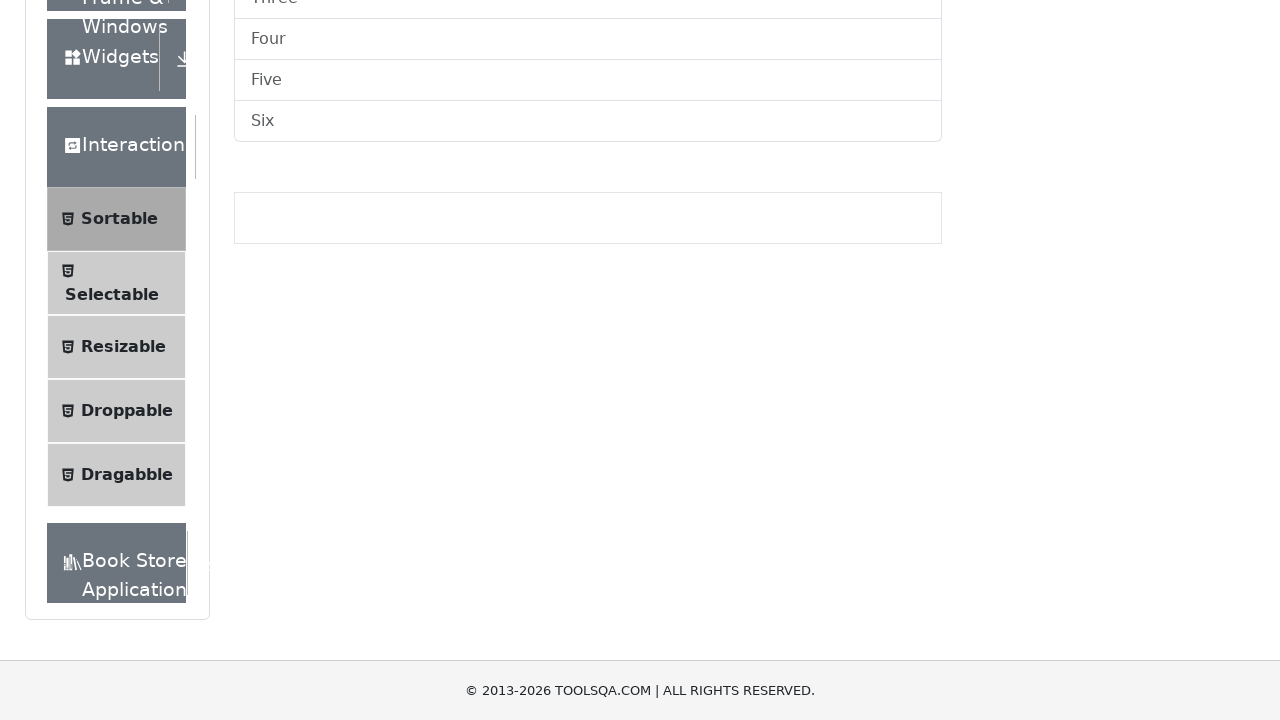

Dragged list item 1 to position 2 to reorder at (588, 392)
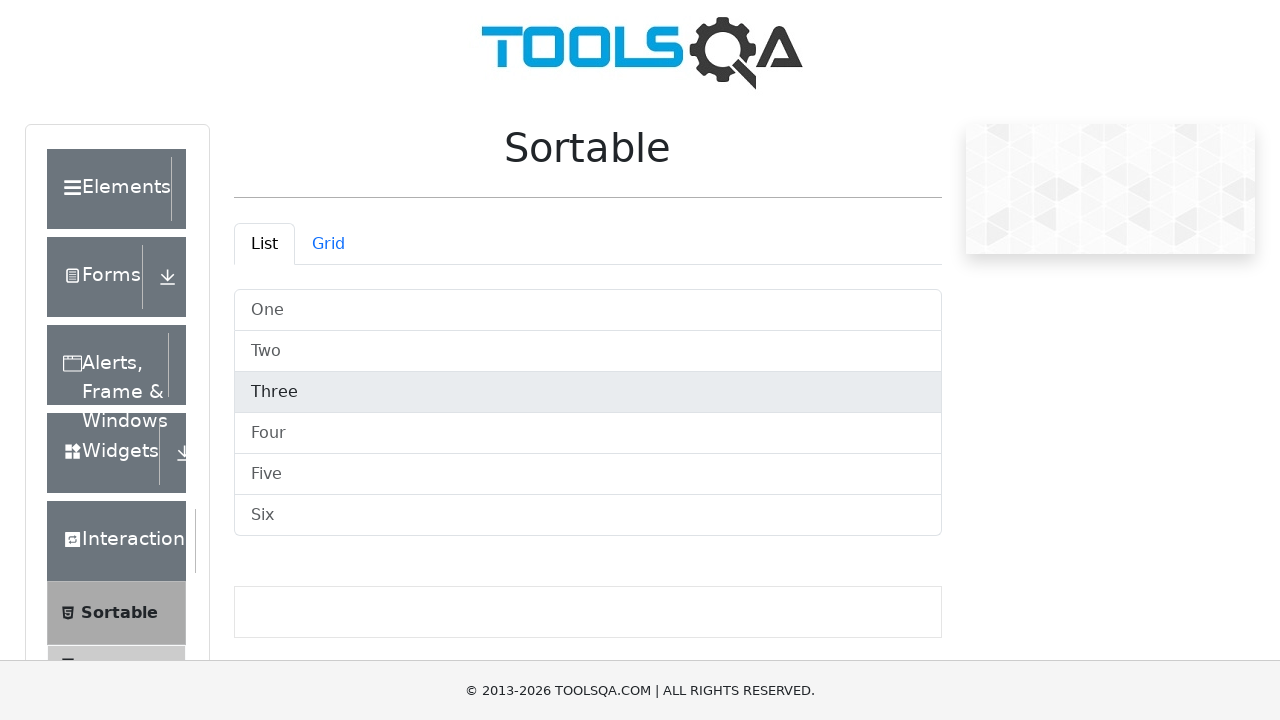

Dragged list item 2 to position 3 to reorder at (588, 434)
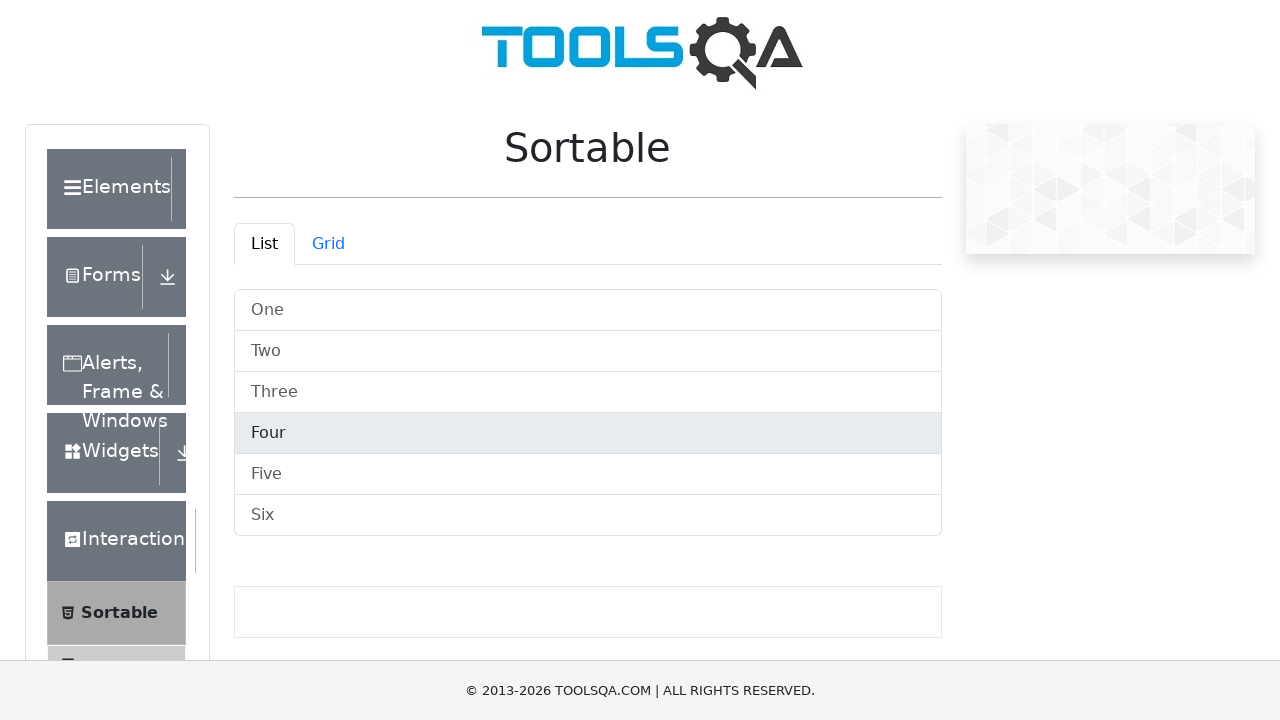

Dragged list item 3 to position 4 to reorder at (588, 474)
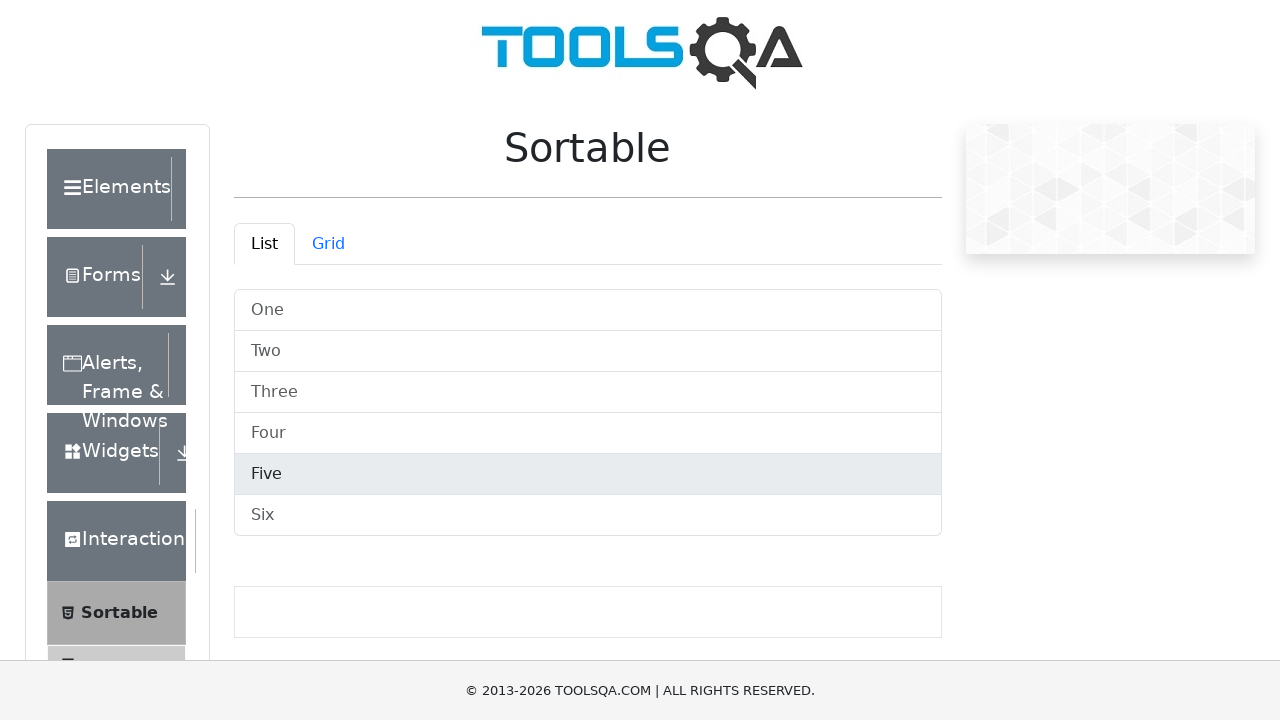

Dragged list item 4 to position 5 to reorder at (588, 516)
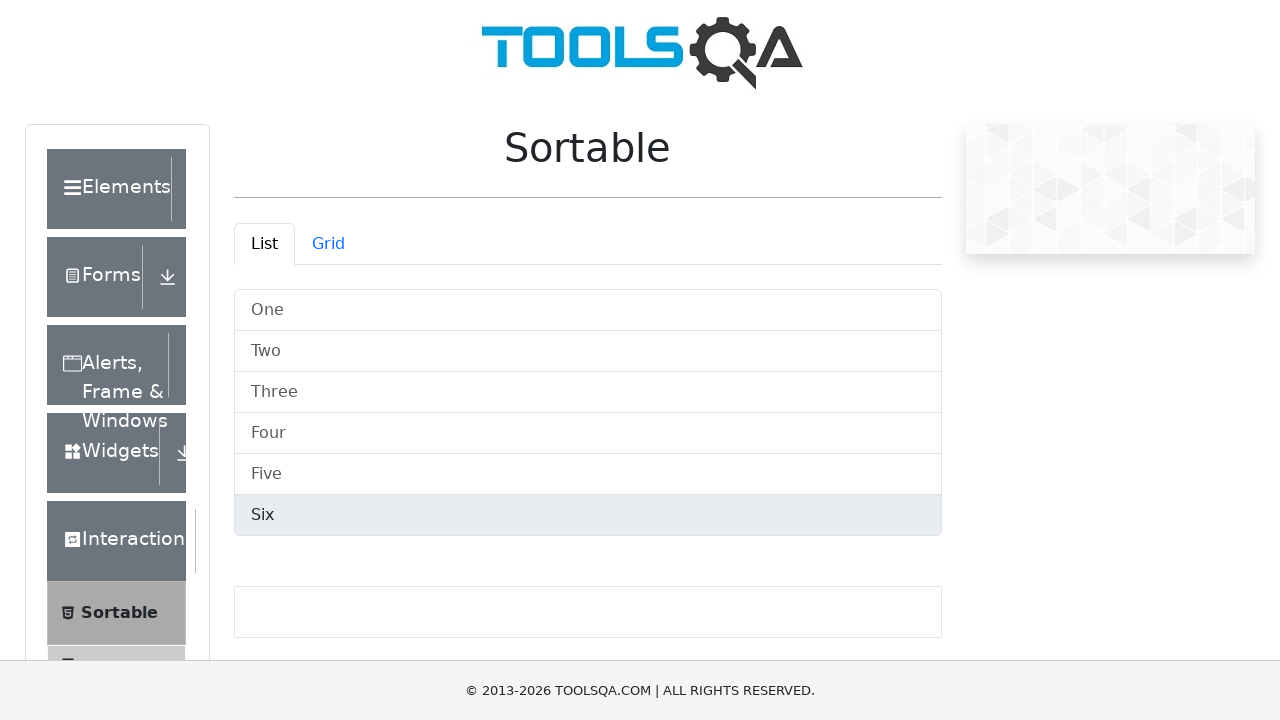

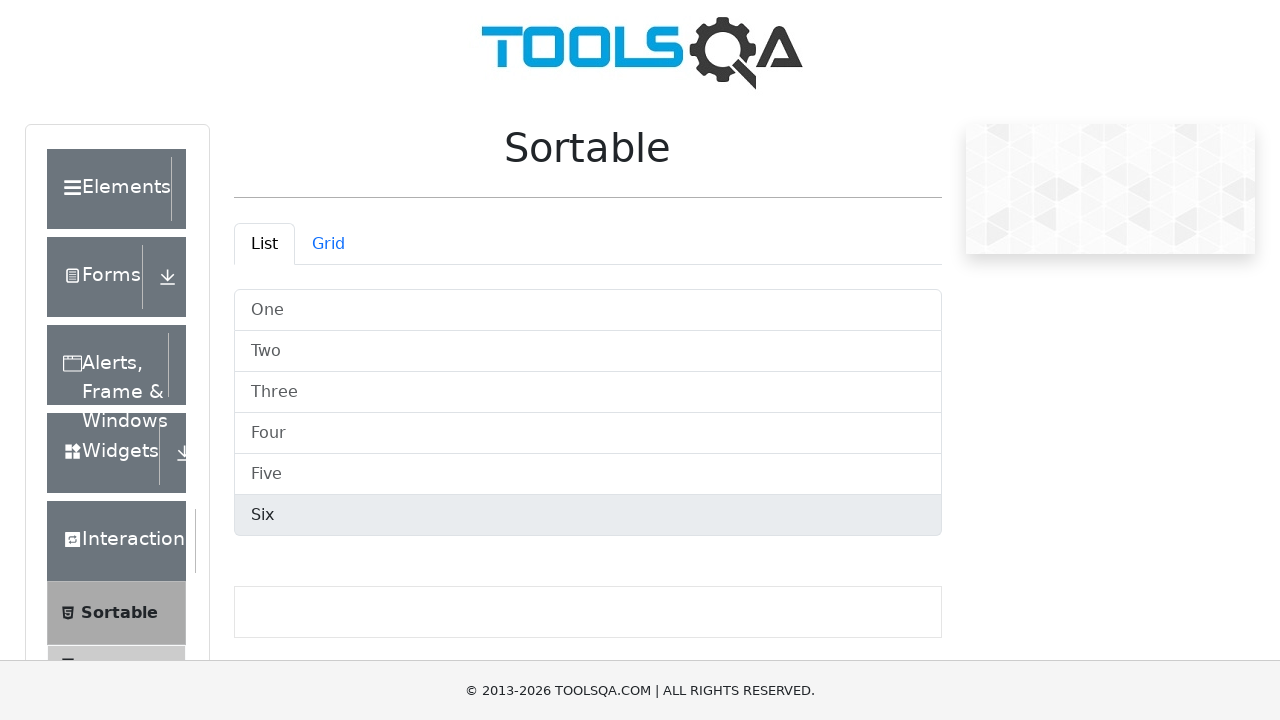